Navigates to the CRM Pro website and verifies that the page loads completely within a specified timeout

Starting URL: https://classic.crmpro.com/

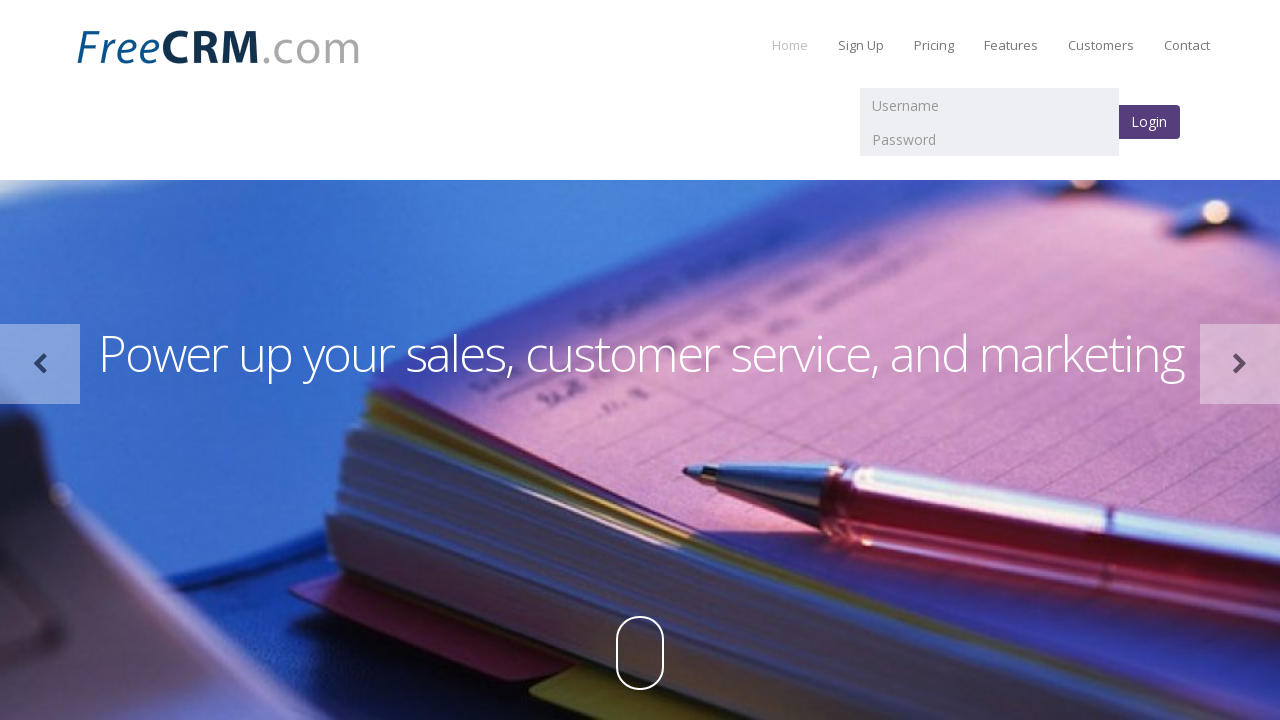

Waited for DOM content to be loaded
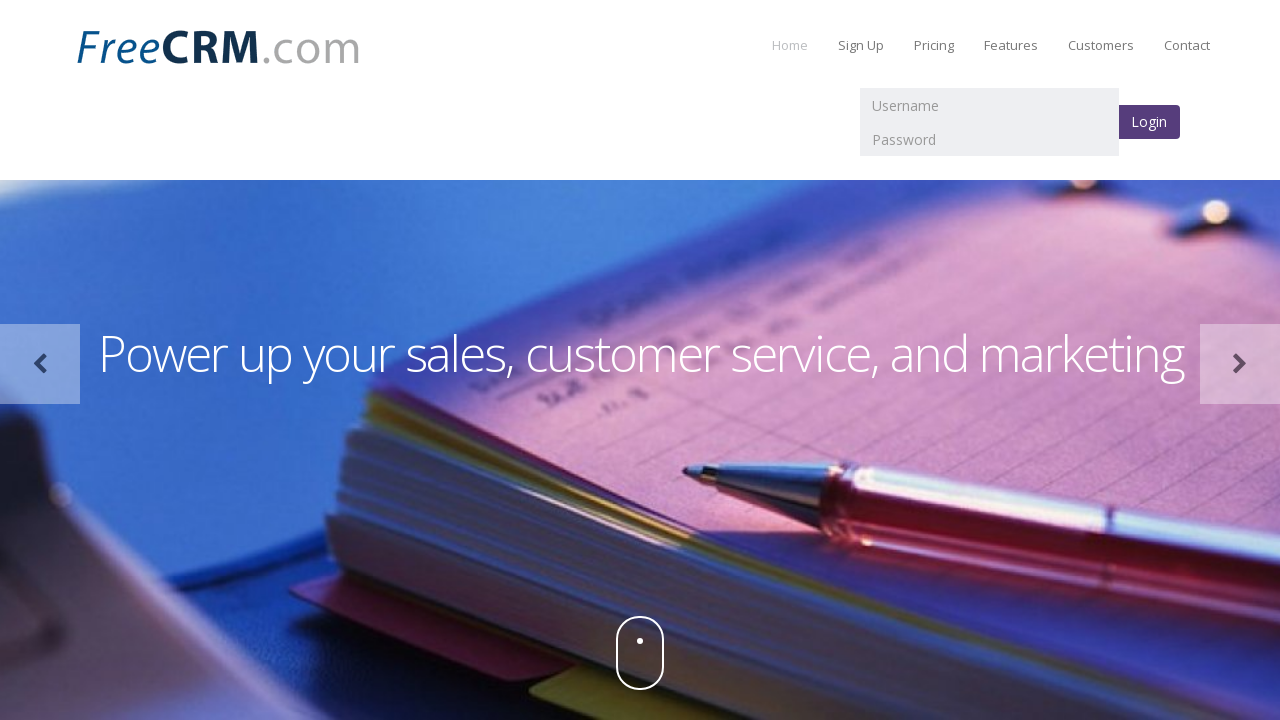

Waited for network to be idle
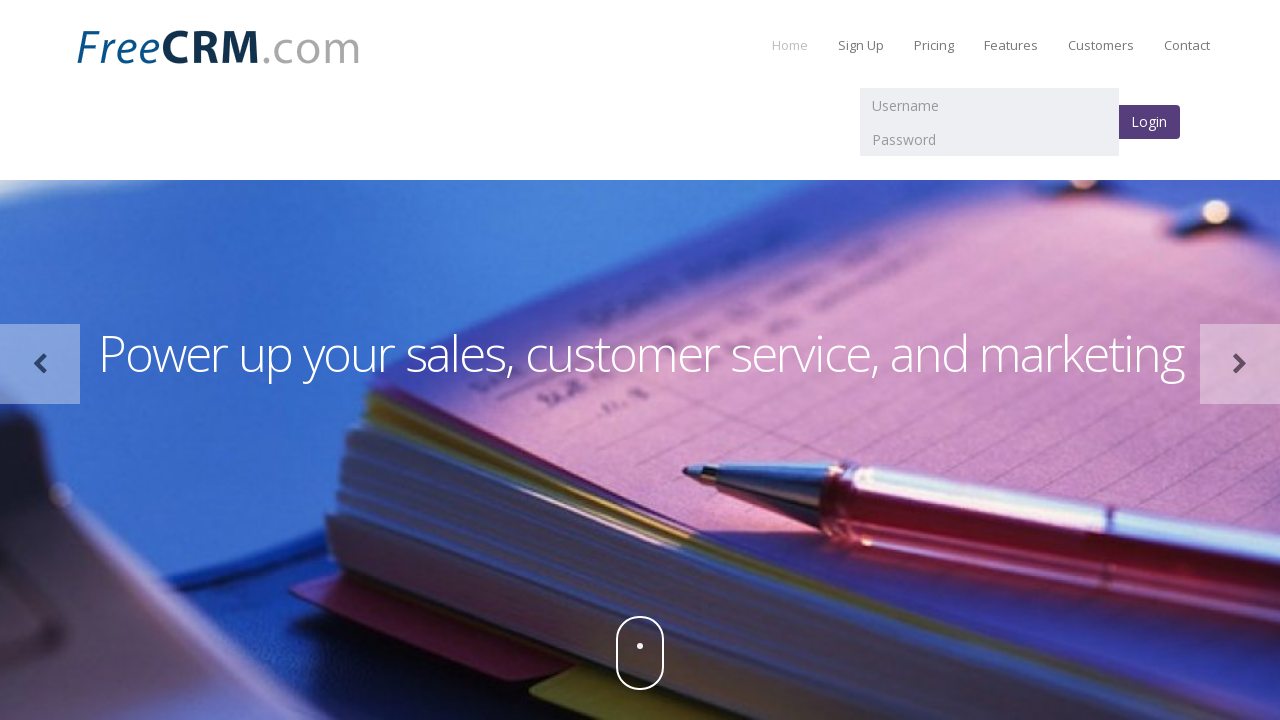

Verified page readyState is 'complete'
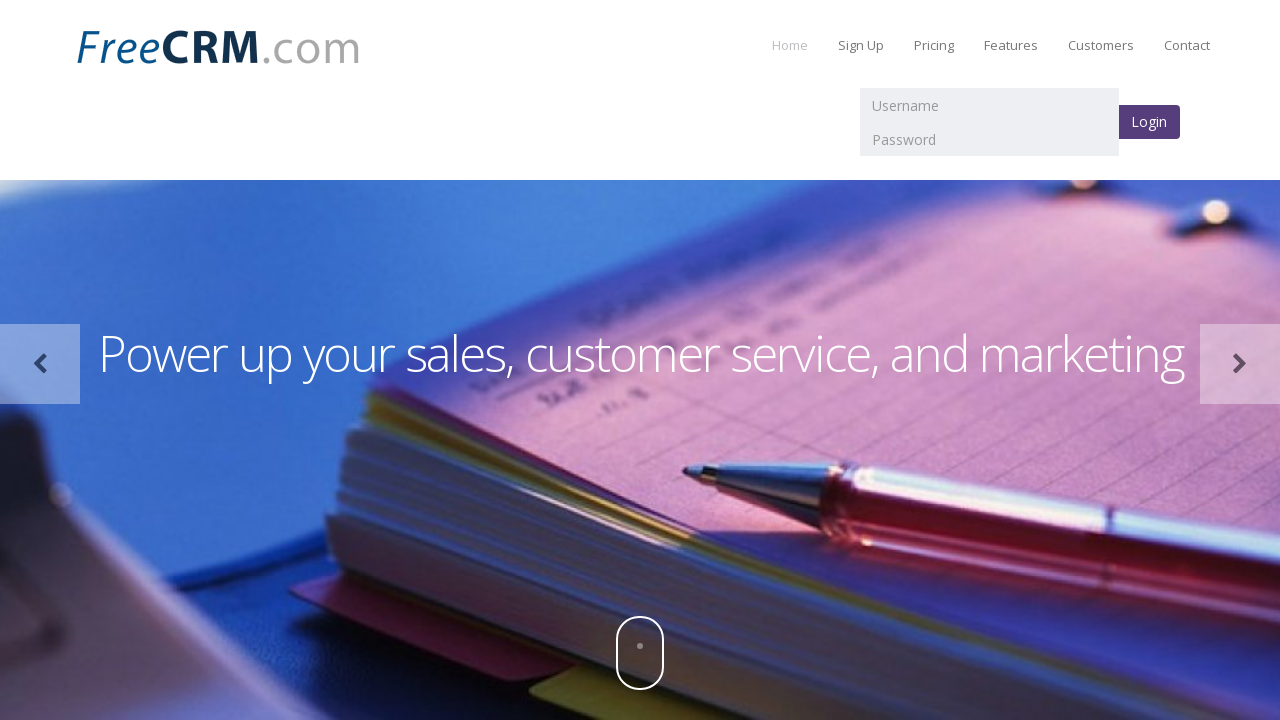

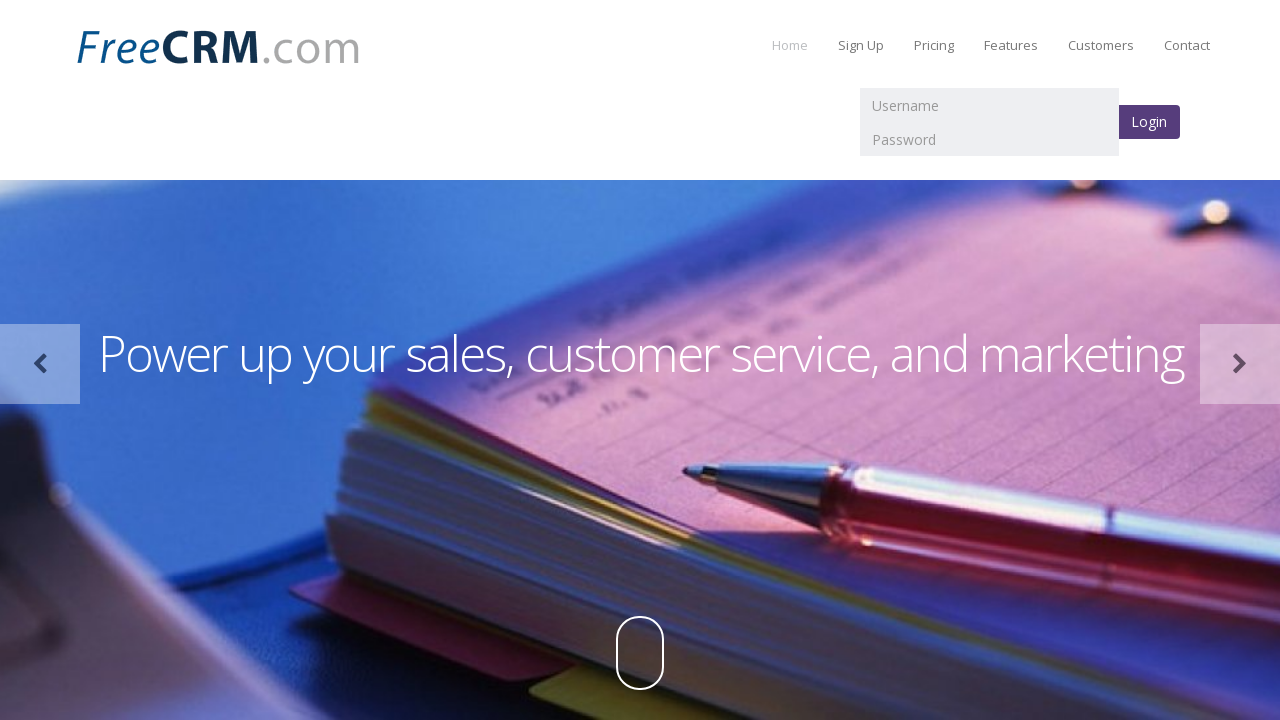